Navigates to a banking demo application and clicks the Customer Login button

Starting URL: https://www.globalsqa.com/angularJs-protractor/BankingProject/#/login

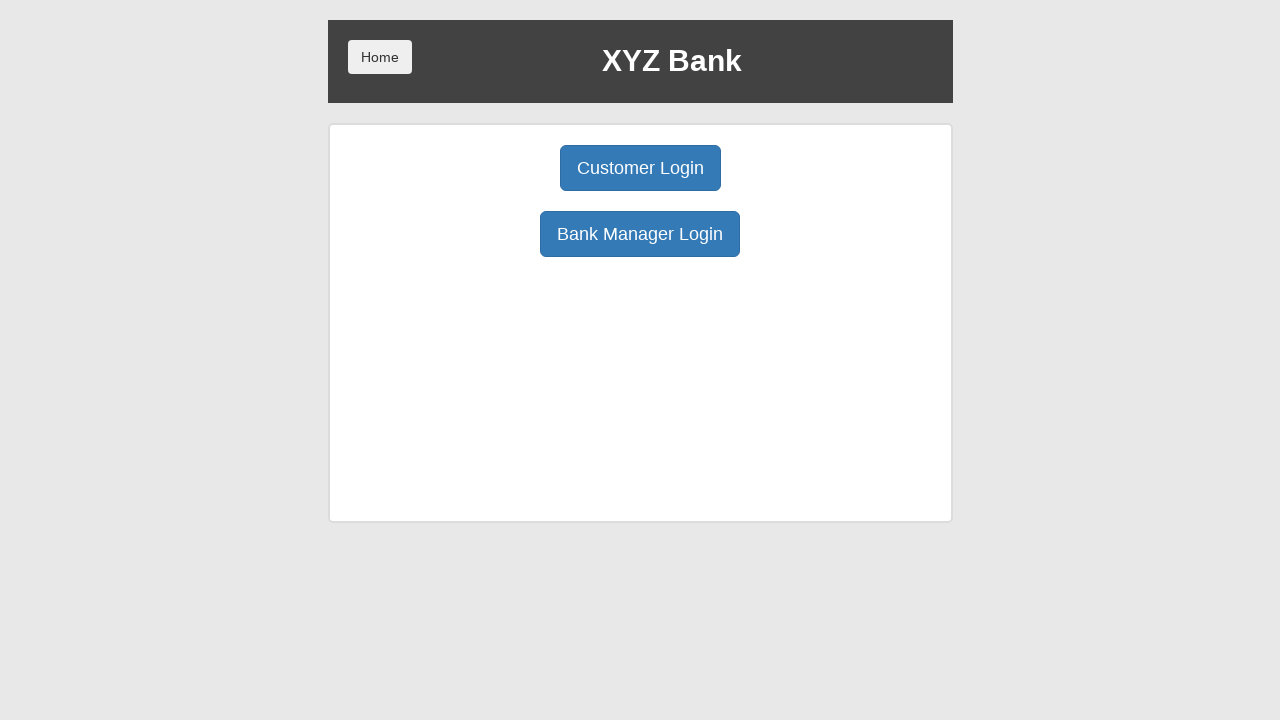

Clicked the Customer Login button at (640, 168) on xpath=//button[@ng-click="customer()"]
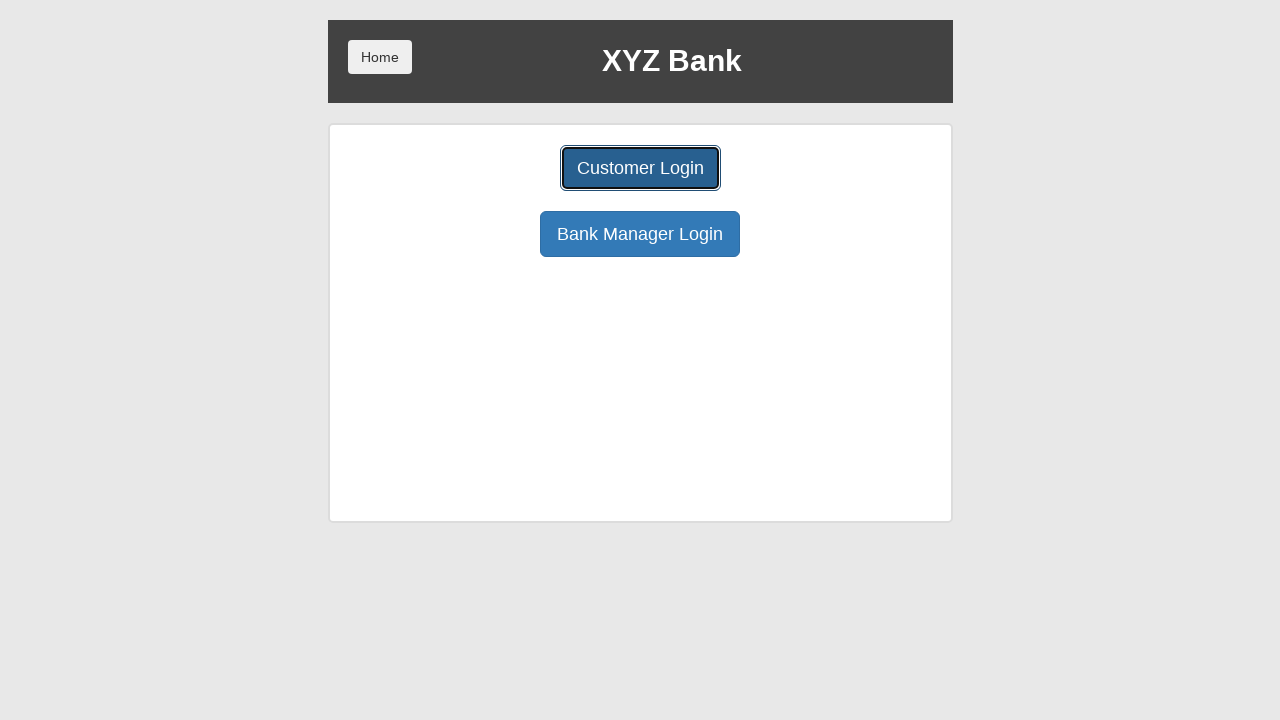

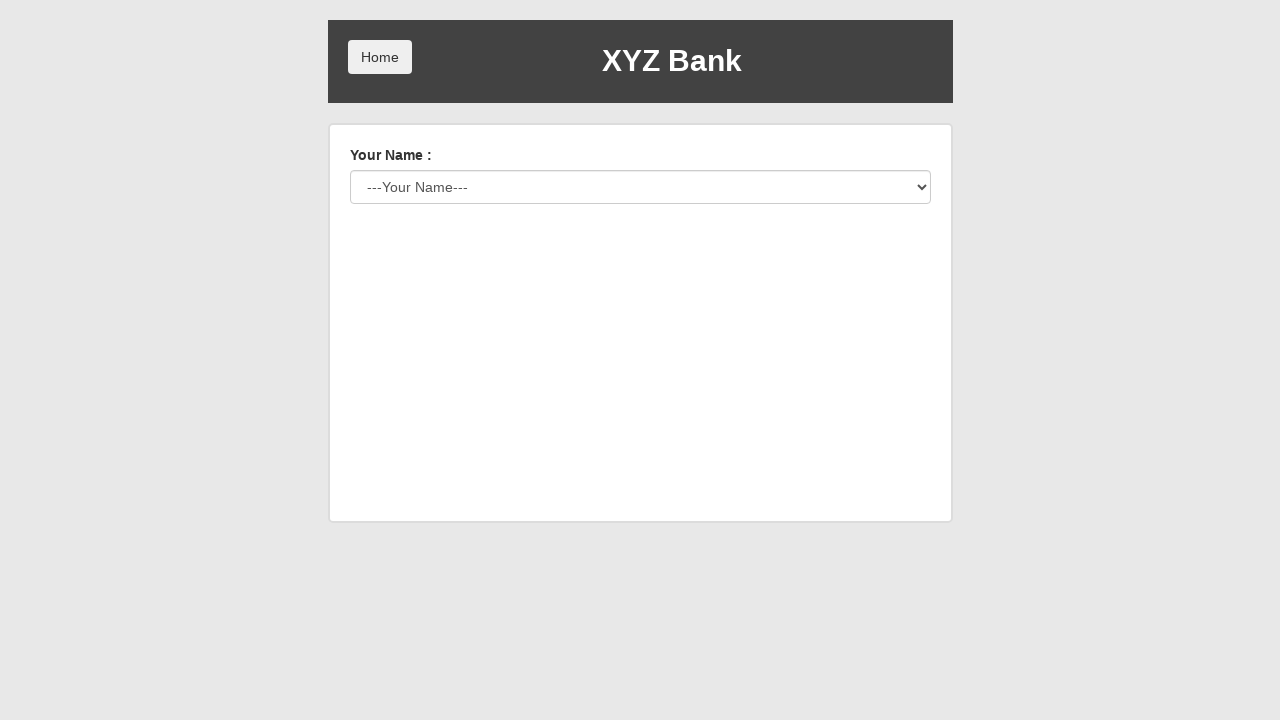